Tests text input functionality by entering a new button name and verifying the button text updates

Starting URL: http://www.uitestingplayground.com/

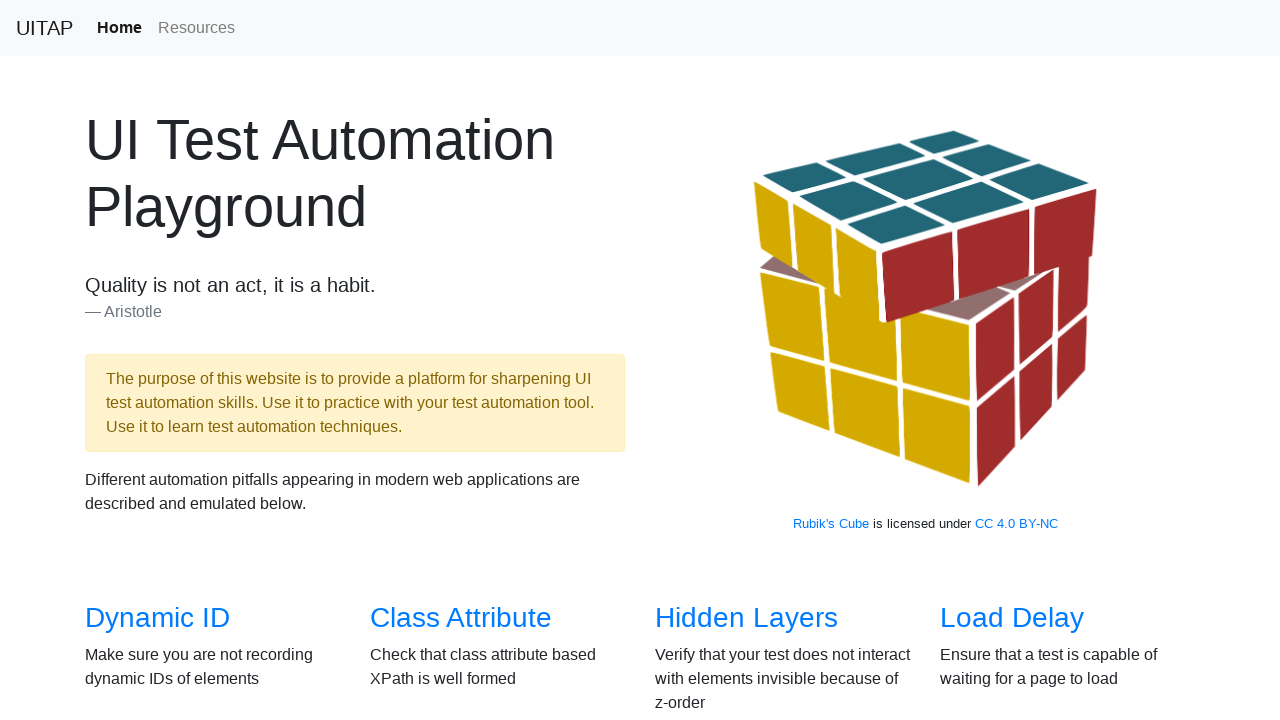

Clicked on Text Input link at (1002, 360) on a:has-text('Text Input')
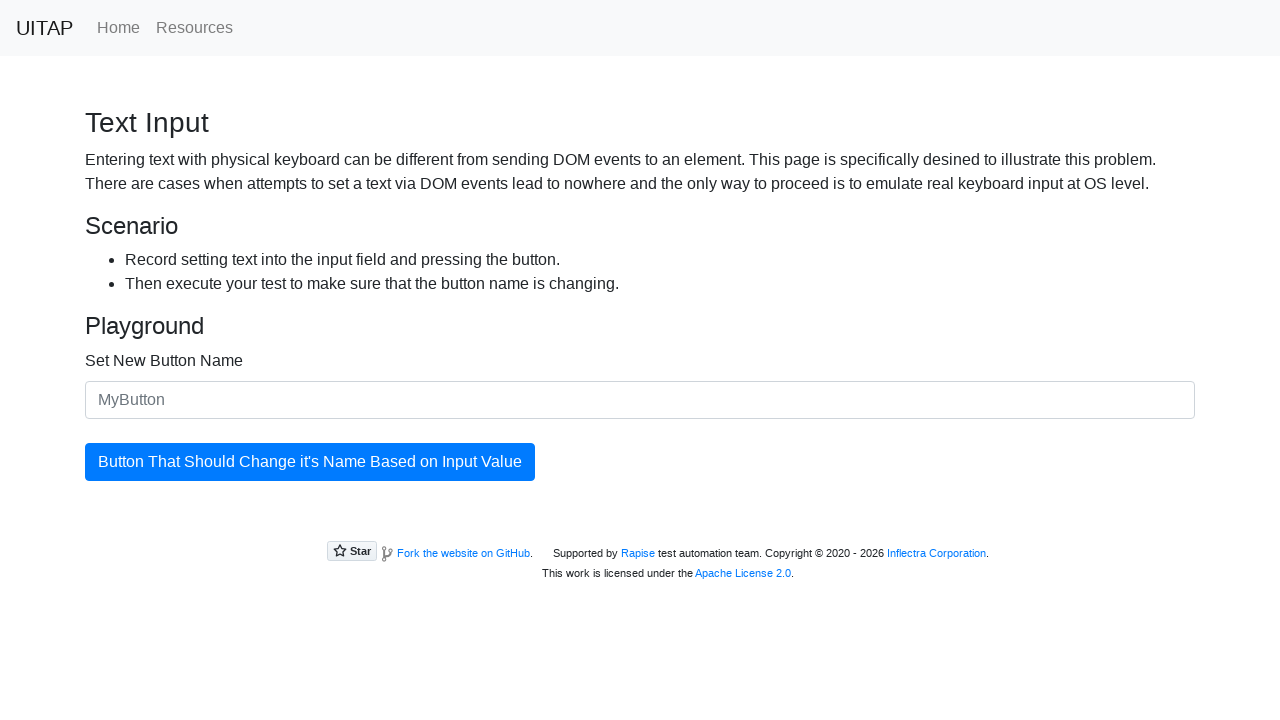

Entered 'New Button Name' in the text input field on #newButtonName
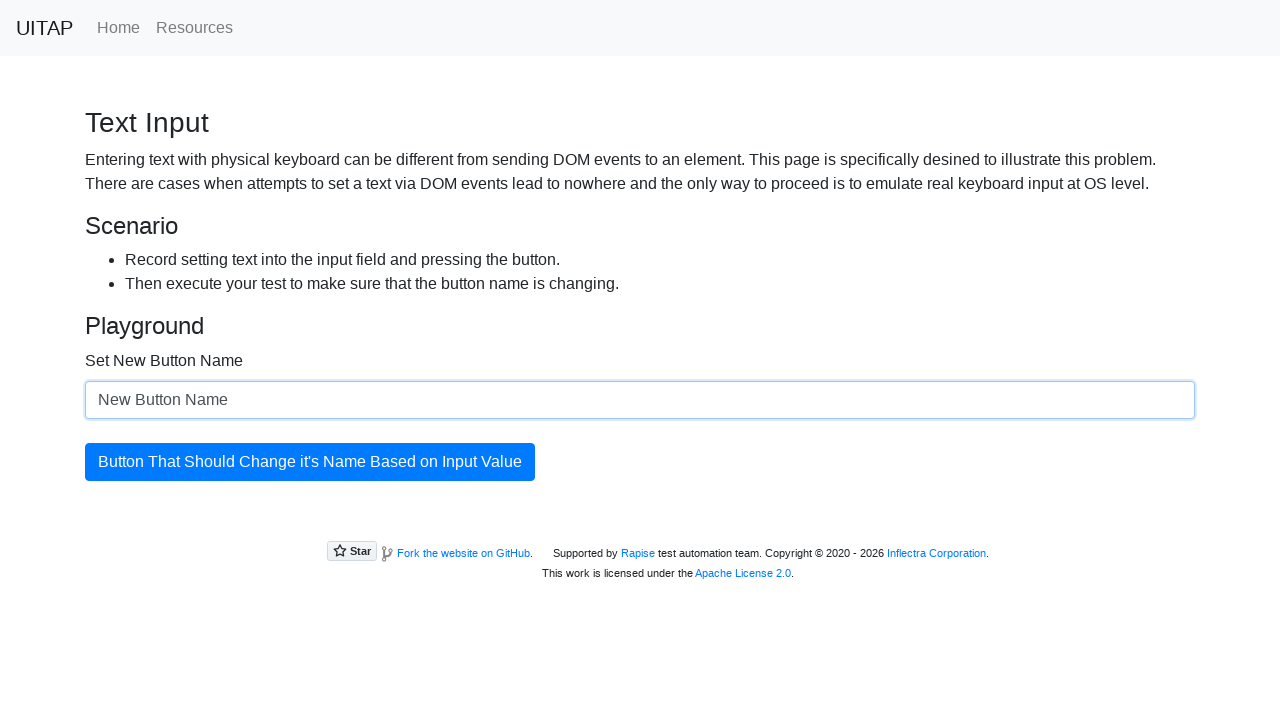

Clicked the updating button at (310, 462) on #updatingButton
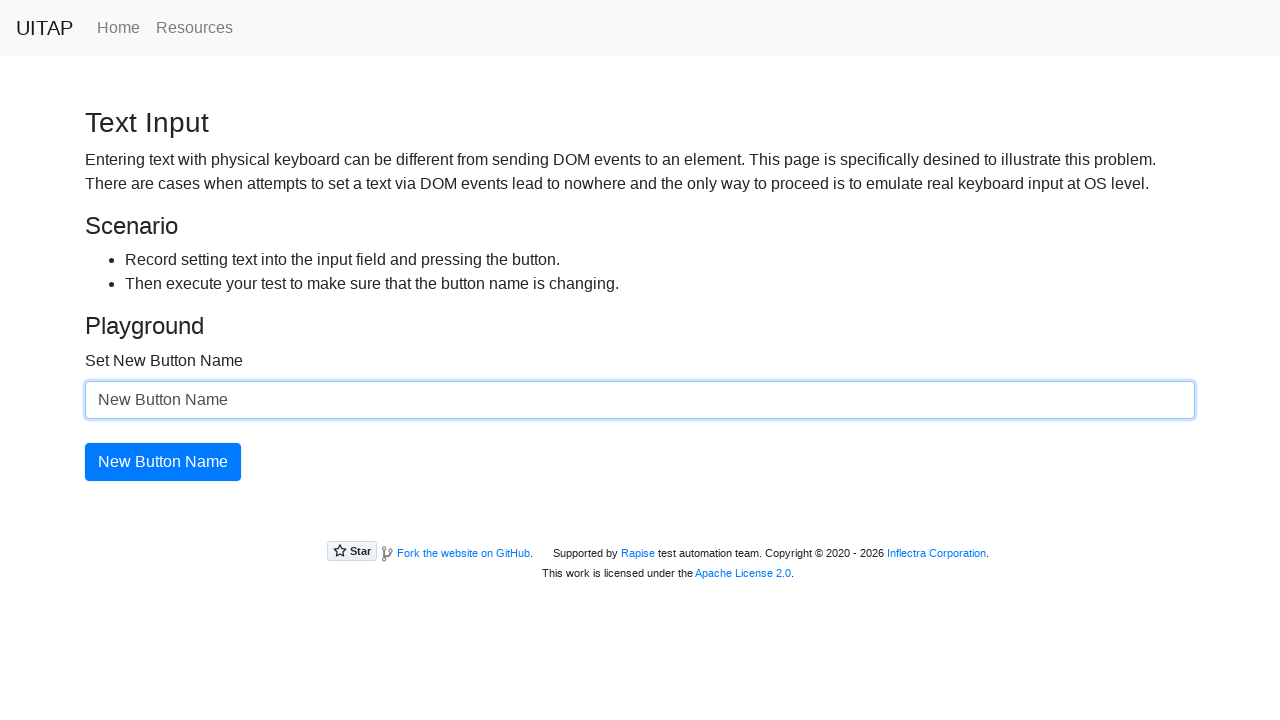

Verified that button text updated to 'New Button Name'
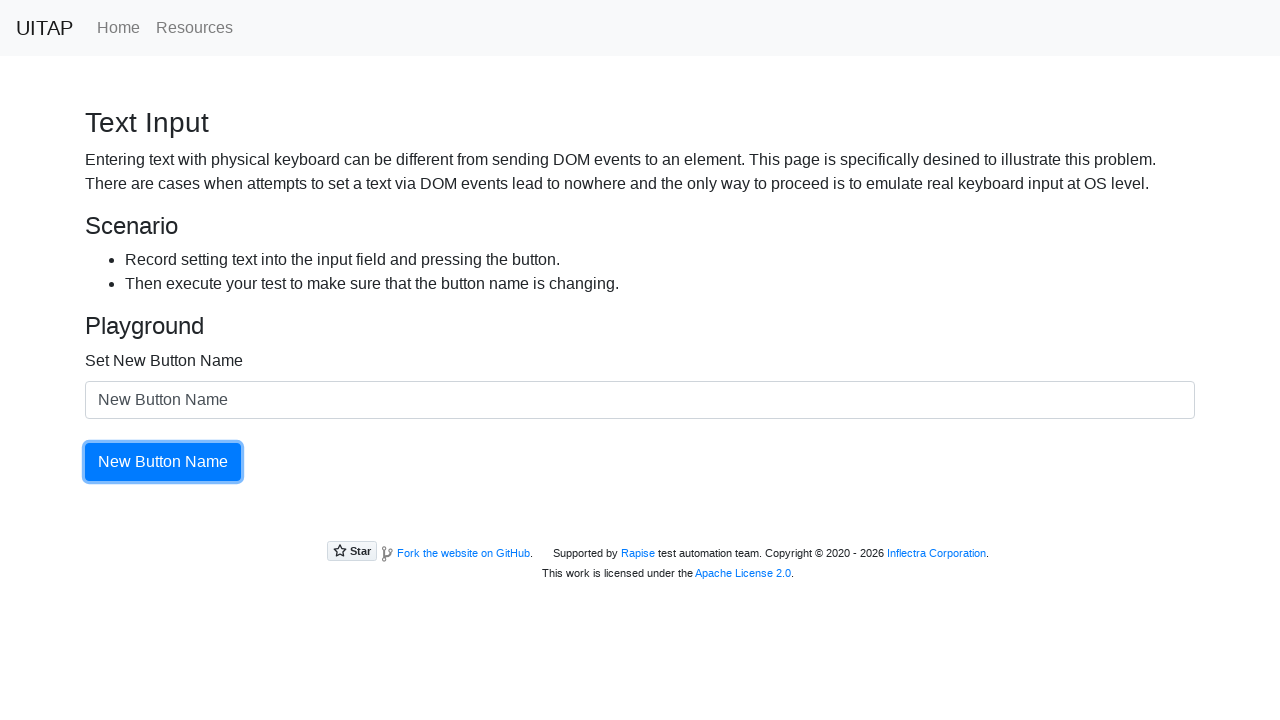

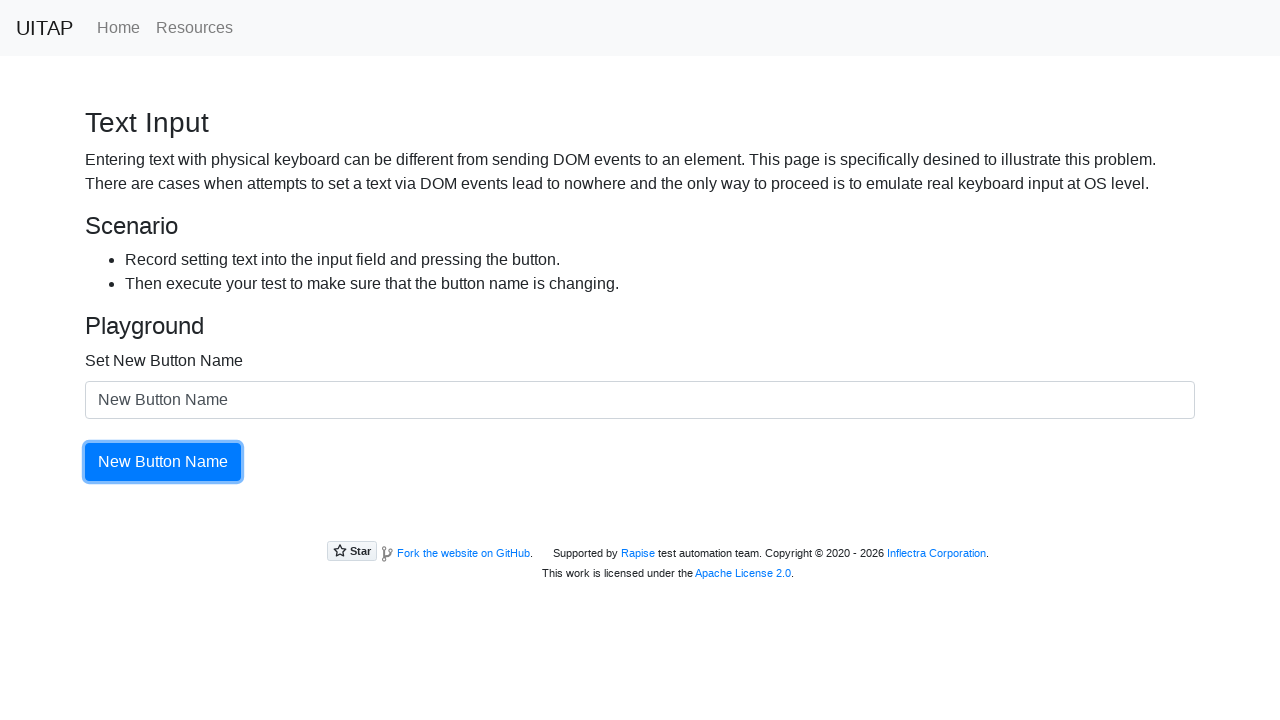